Navigates to an automation practice page and scrolls down the page using JavaScript executor

Starting URL: https://rahulshettyacademy.com/AutomationPractice/

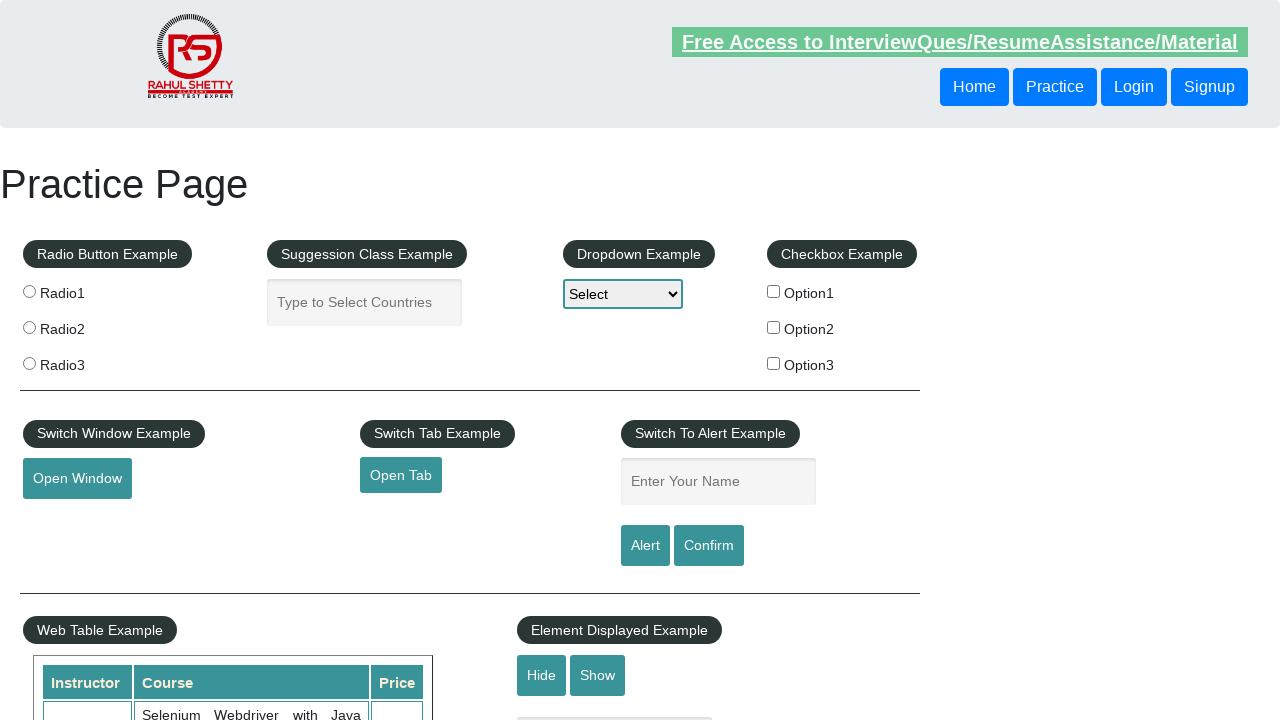

Scrolled down the page by 1000 pixels using JavaScript executor
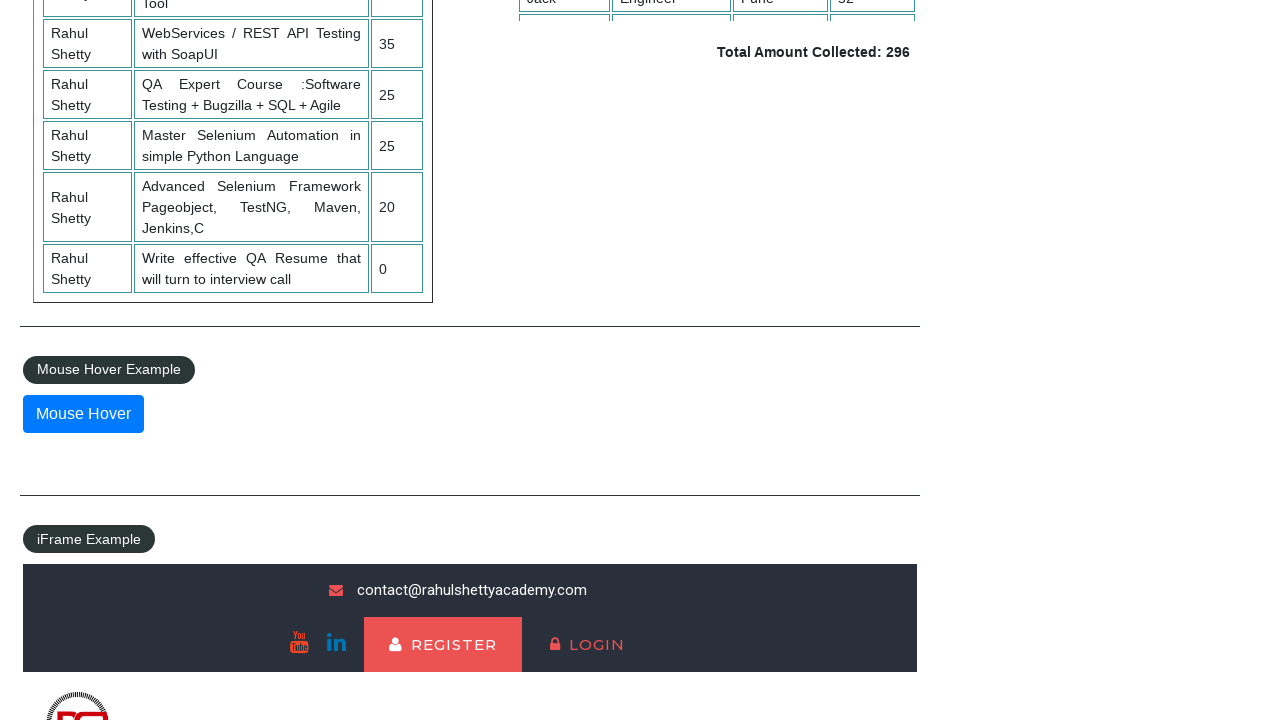

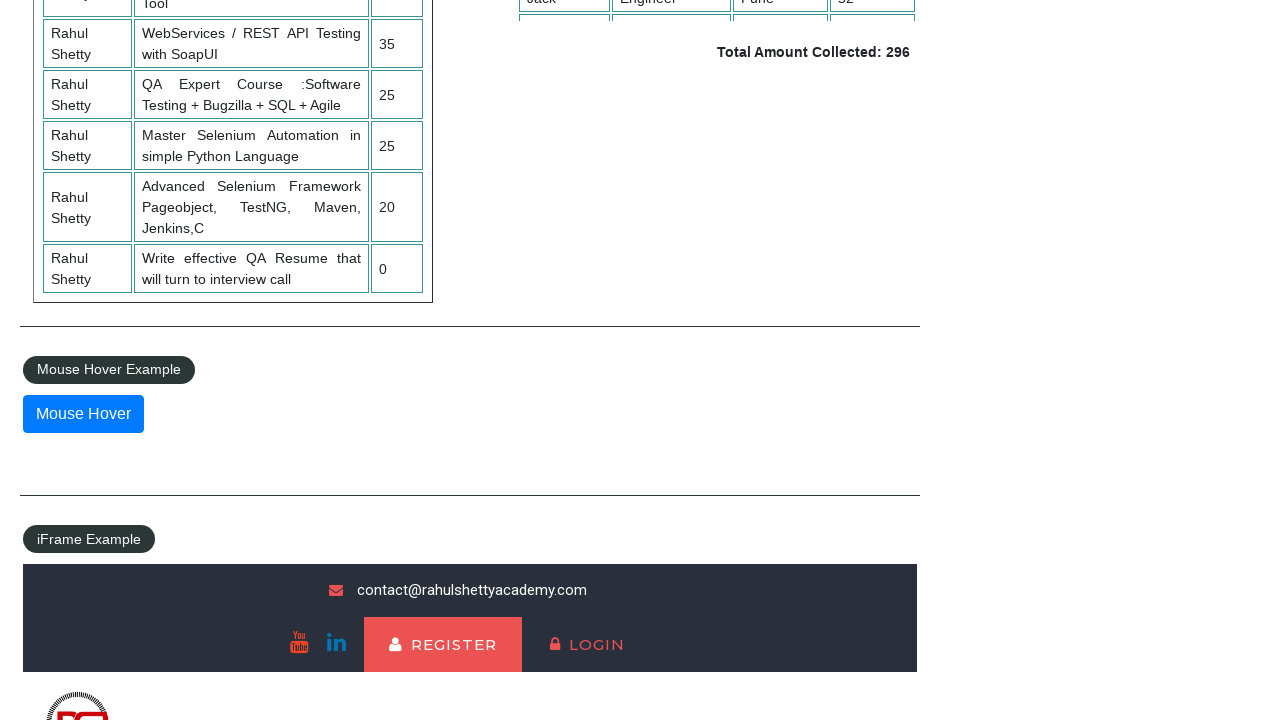